Tests that the company branding logo is visible on the OrangeHRM login page

Starting URL: https://opensource-demo.orangehrmlive.com/web/index.php/auth/login

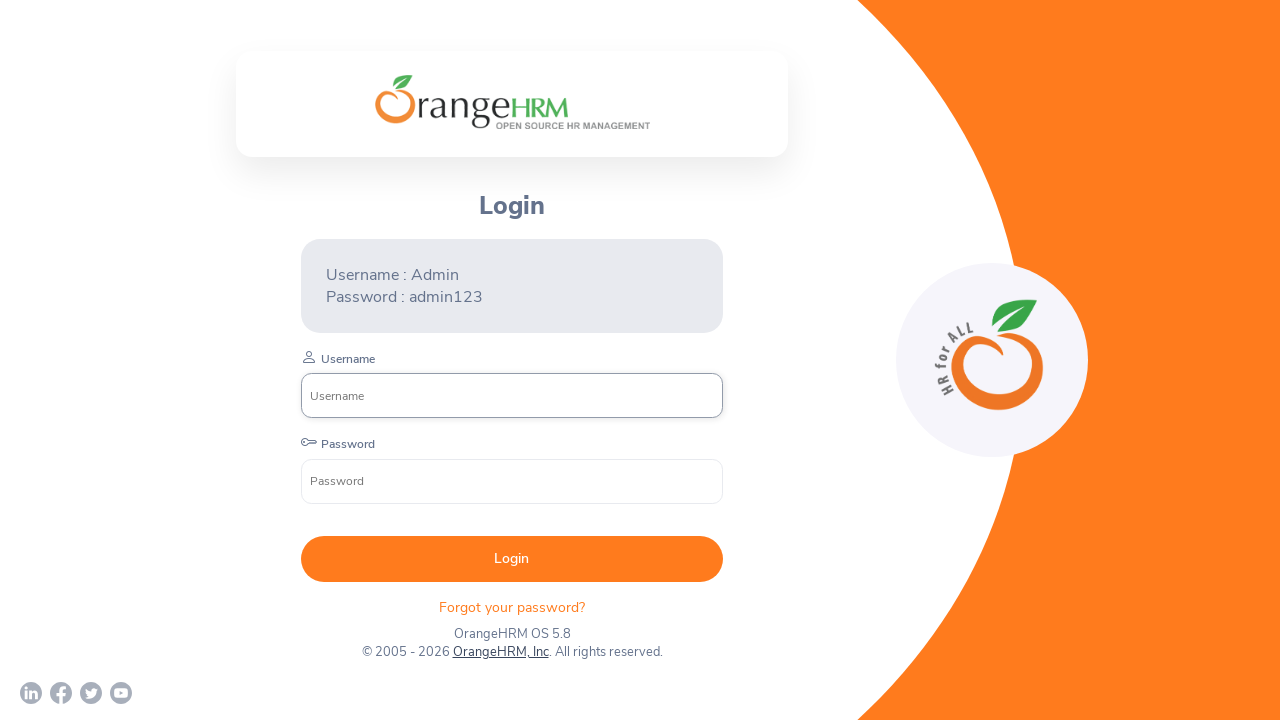

Waited for company branding logo to become visible
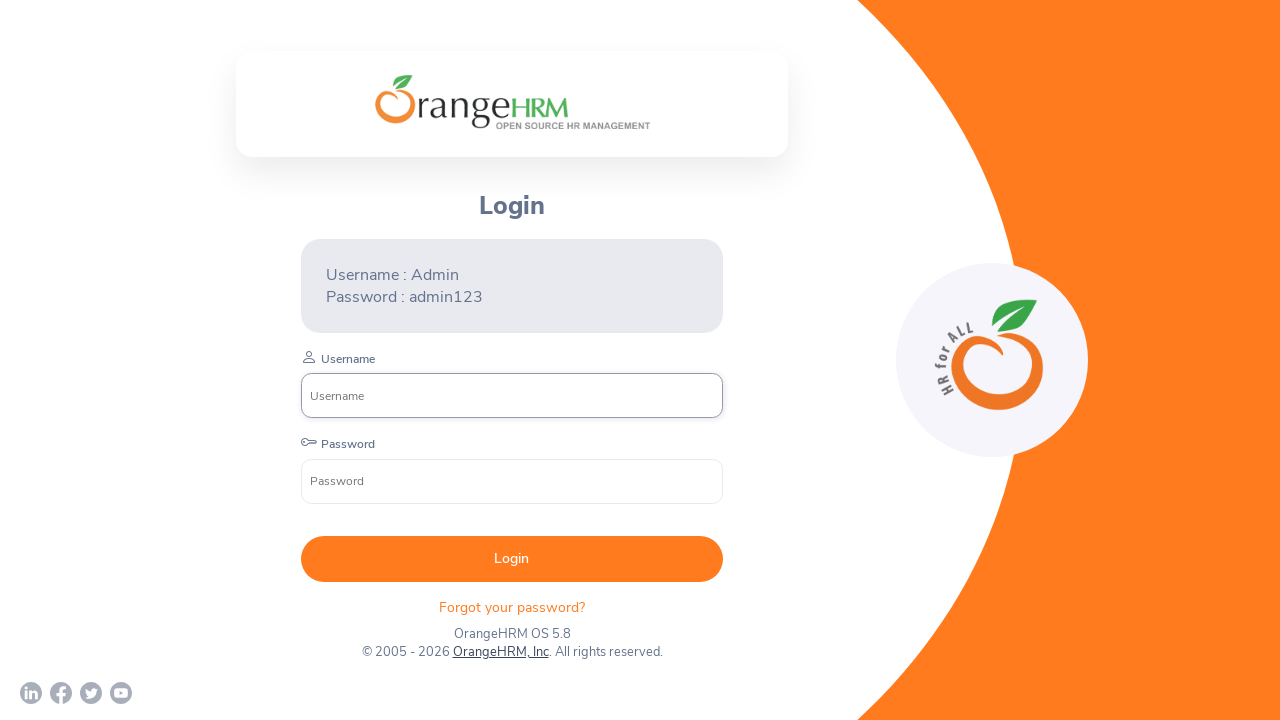

Verified company branding logo is visible on OrangeHRM login page
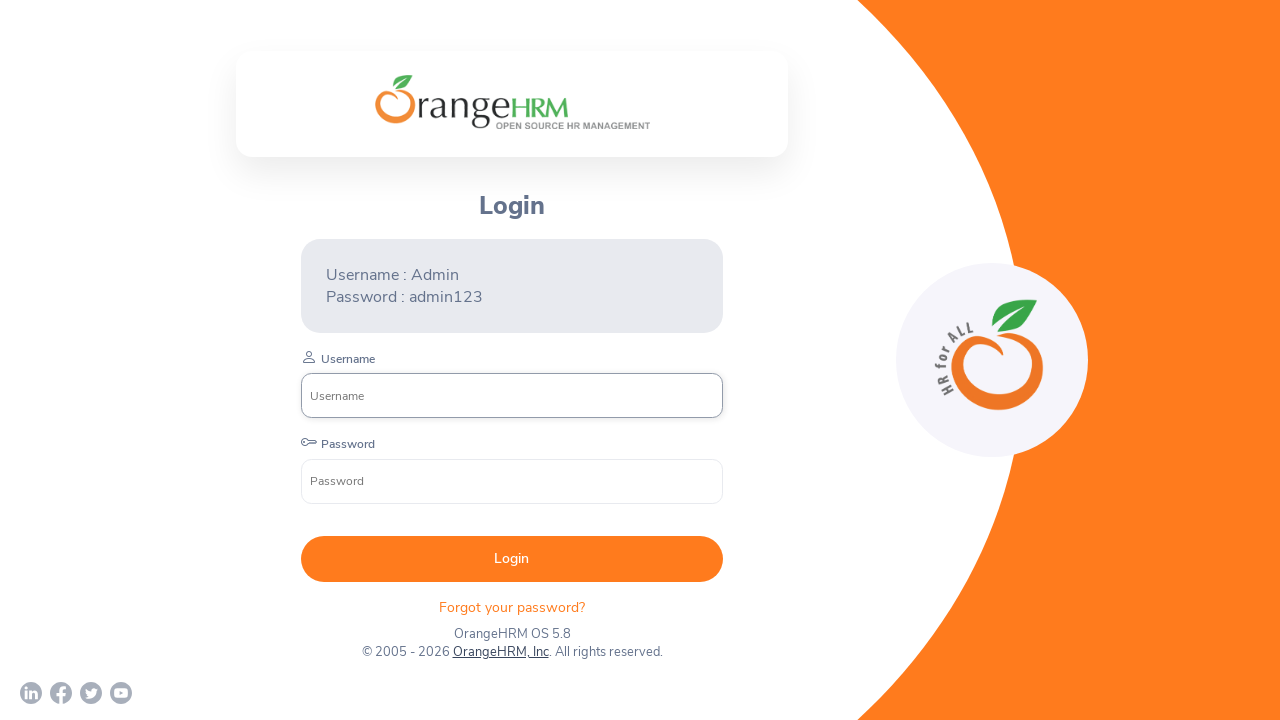

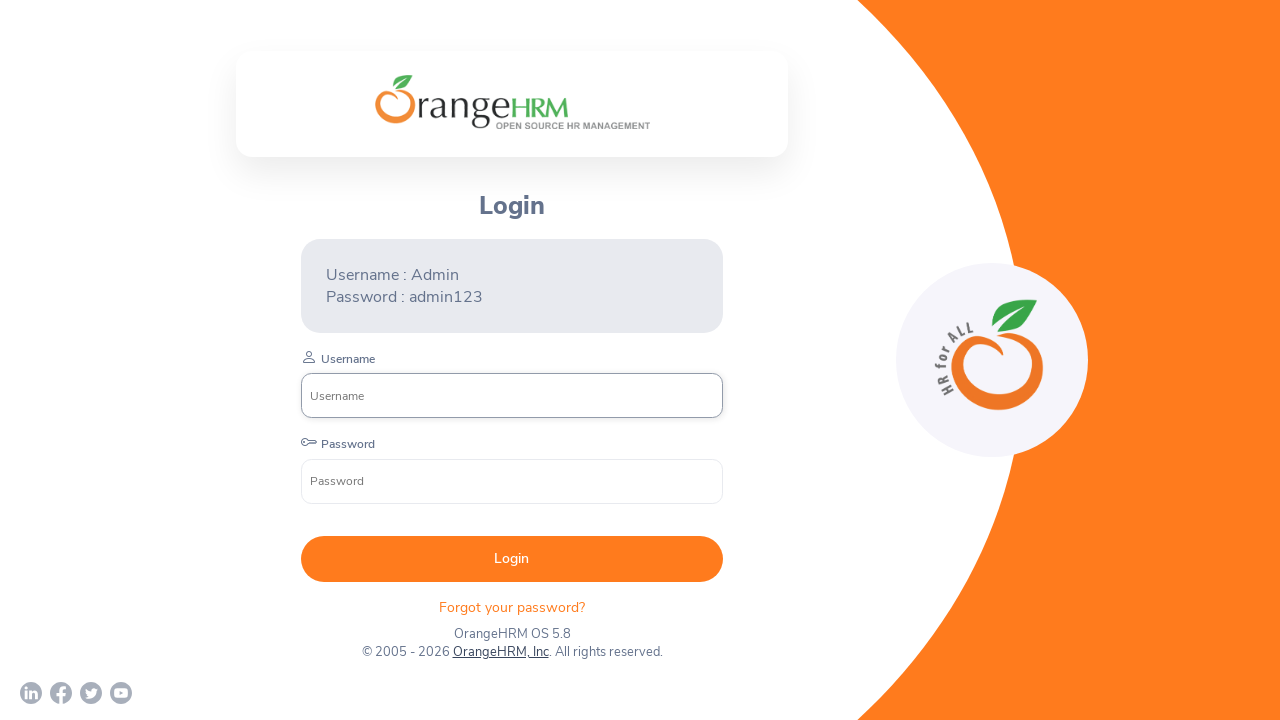